Tests interaction with a dynamic table by locating a specific row ("Levi's Shirt") using XPath axes and clicking on a link within that row.

Starting URL: https://demoapps.qspiders.com/ui/table/dynamicTable

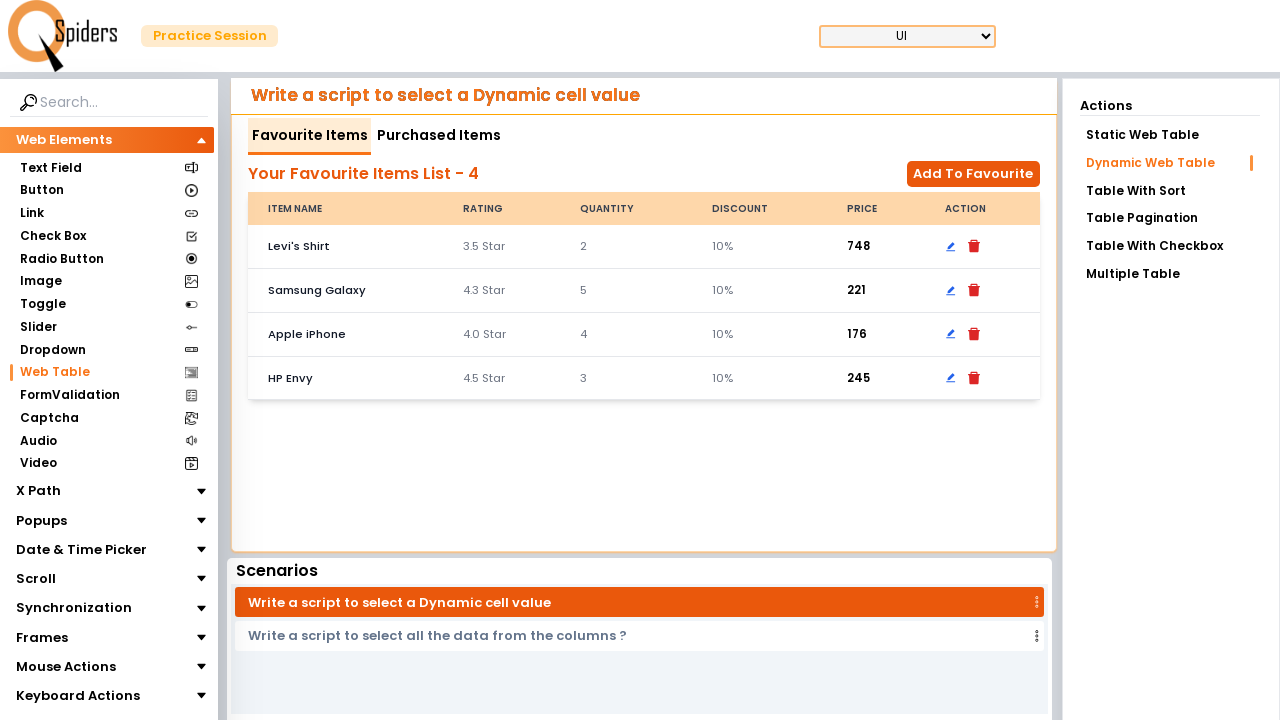

Waited for table to load with Levi's Shirt header
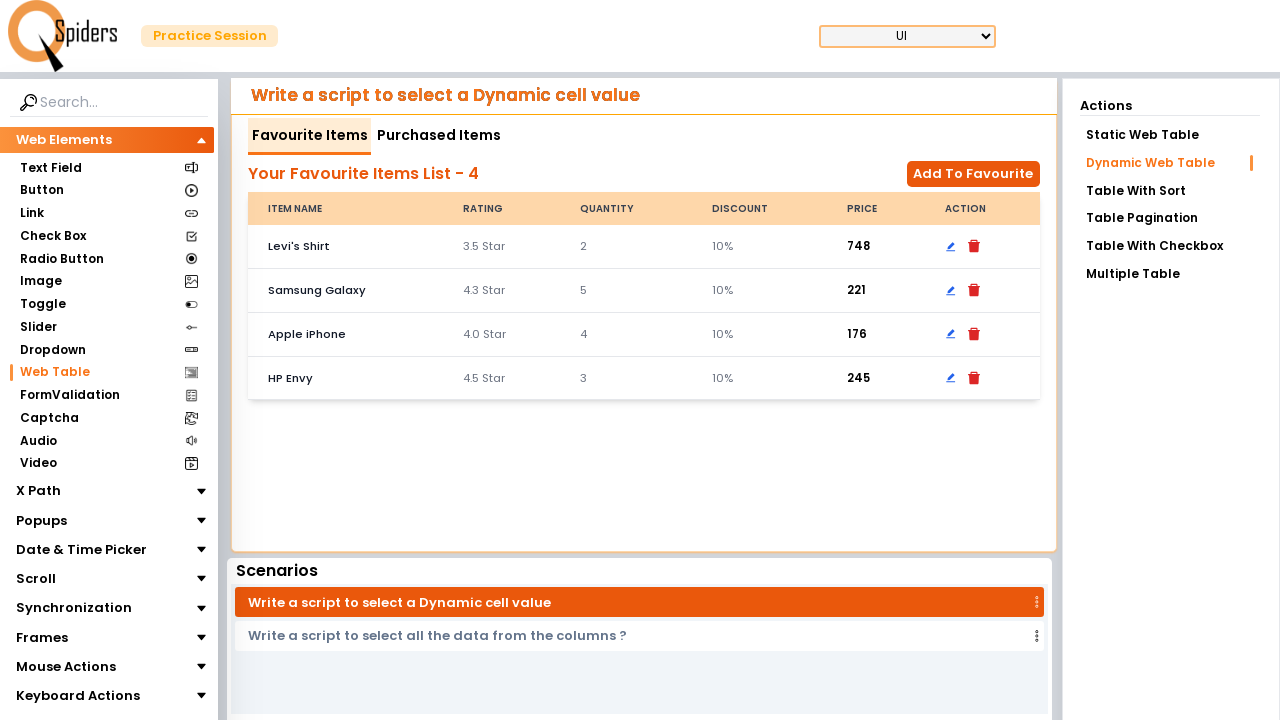

Clicked link in Levi's Shirt row using XPath axes to navigate from header through sibling cells to anchor element at (974, 246) on //th[text()="Levi's Shirt"]/following-sibling::td[5]/..//a
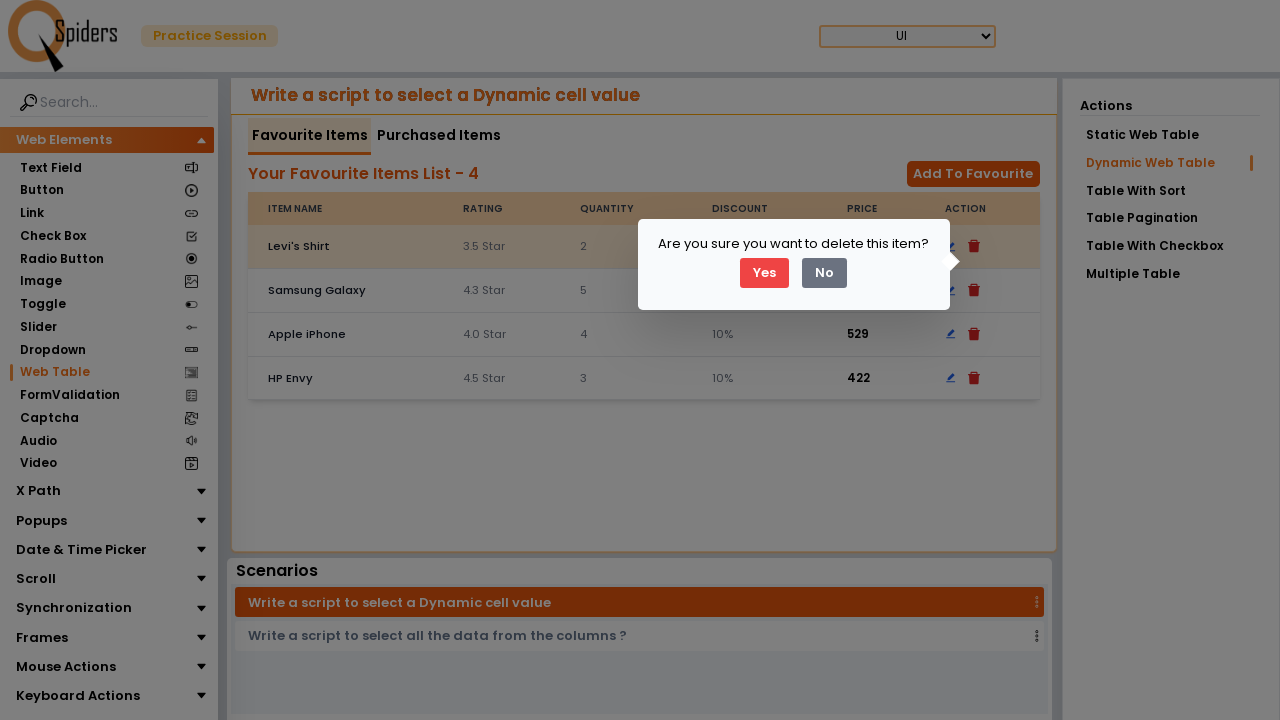

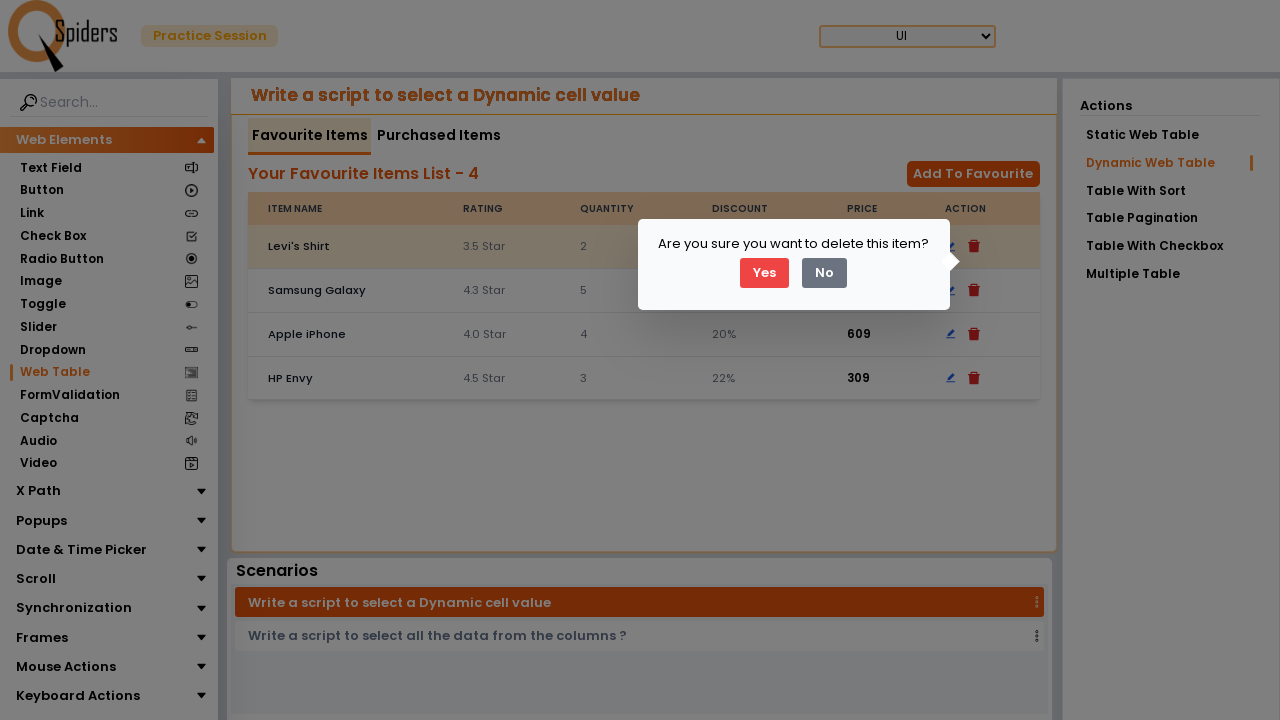